Tests that the zip code field on the registration page accepts a 5-digit value and navigates to the next registration step

Starting URL: https://www.sharelane.com/cgi-bin/register.py

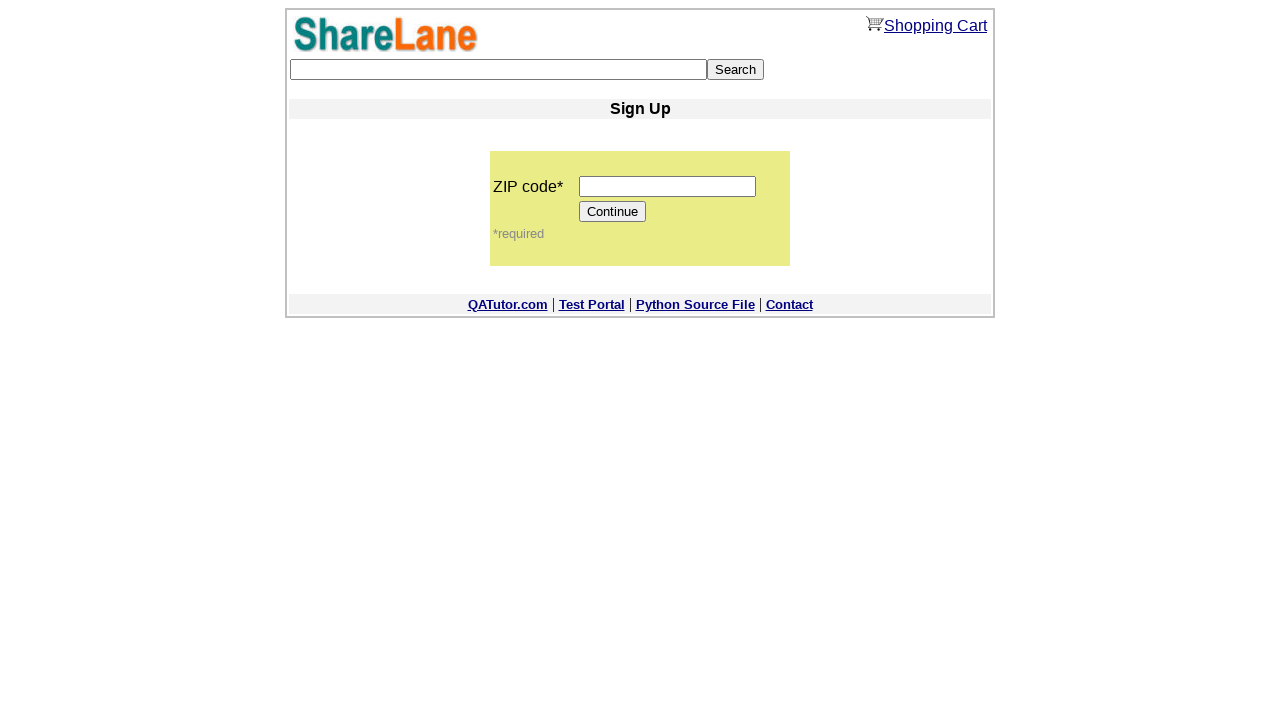

Filled zip code field with 5-digit value '12345' on input[name='zip_code']
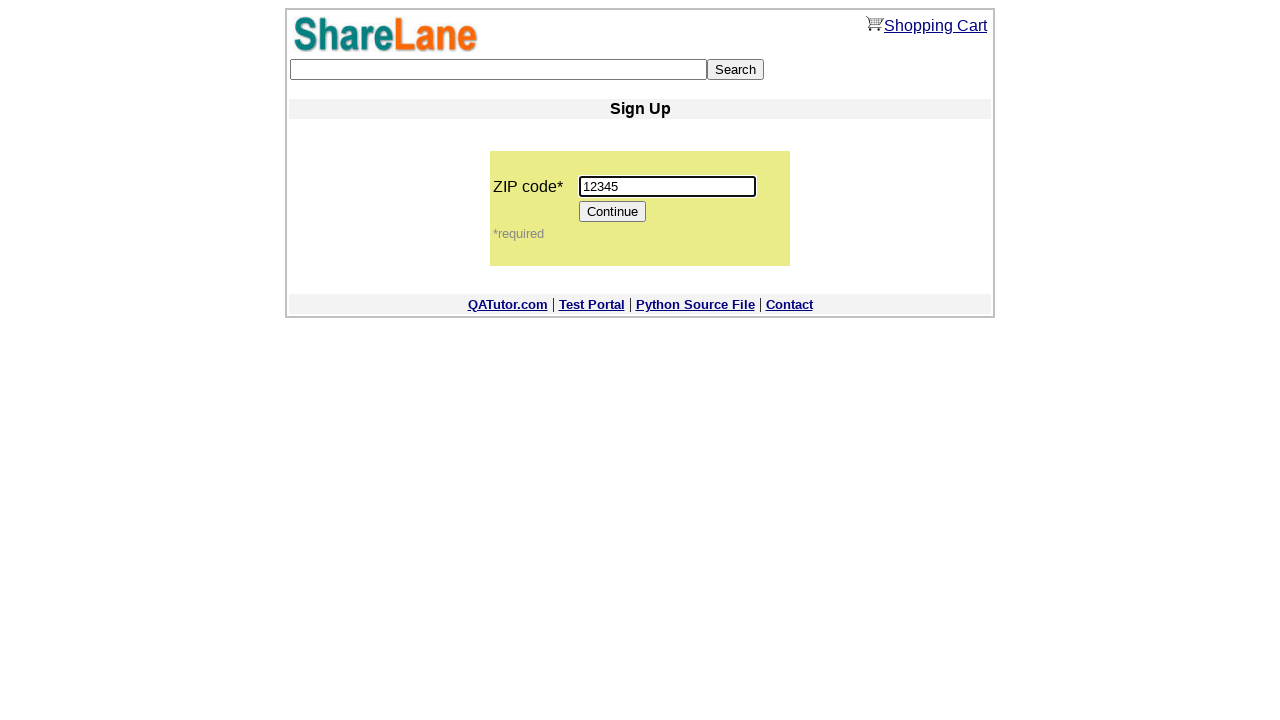

Clicked Continue button to proceed to next registration step at (613, 212) on [value='Continue']
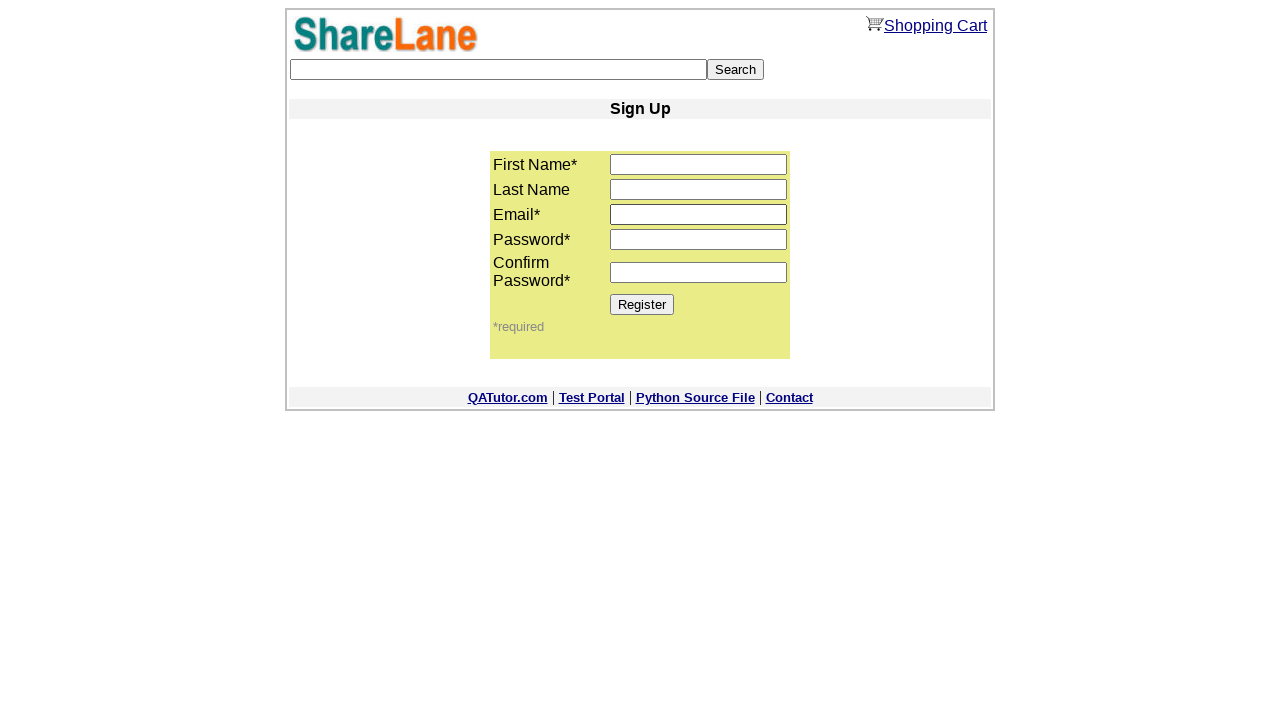

Register button is now visible on the next registration step
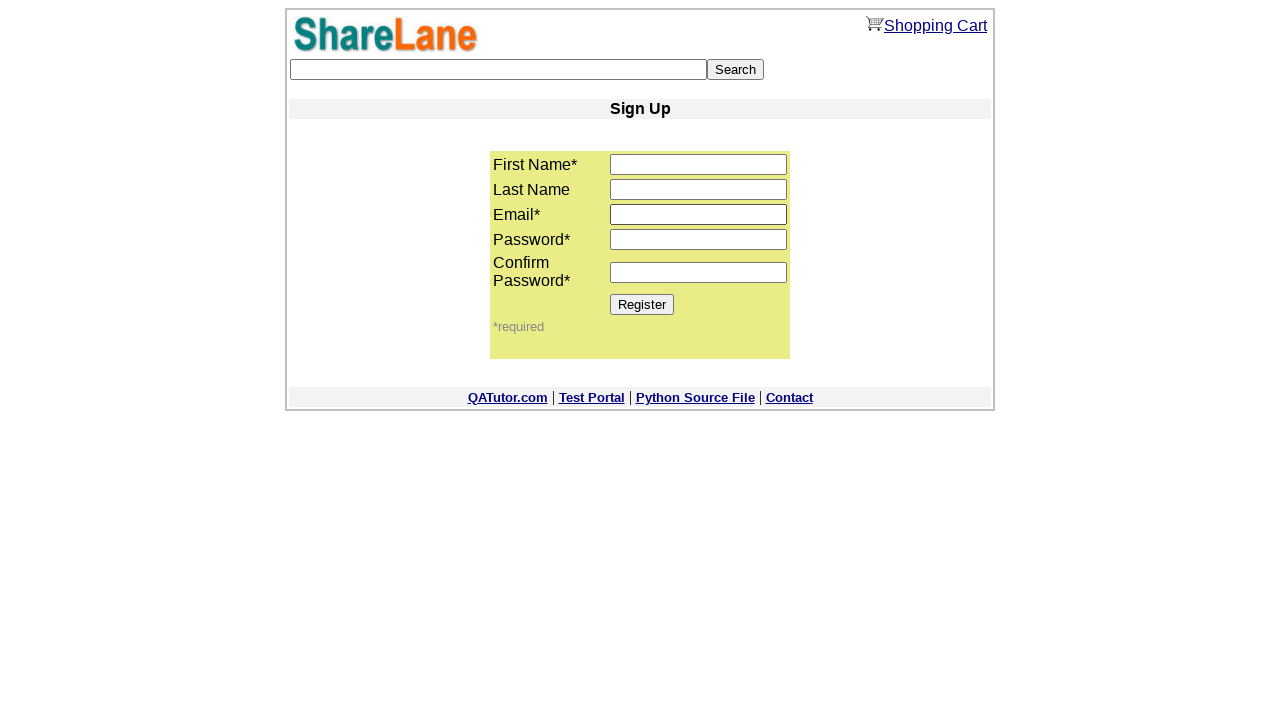

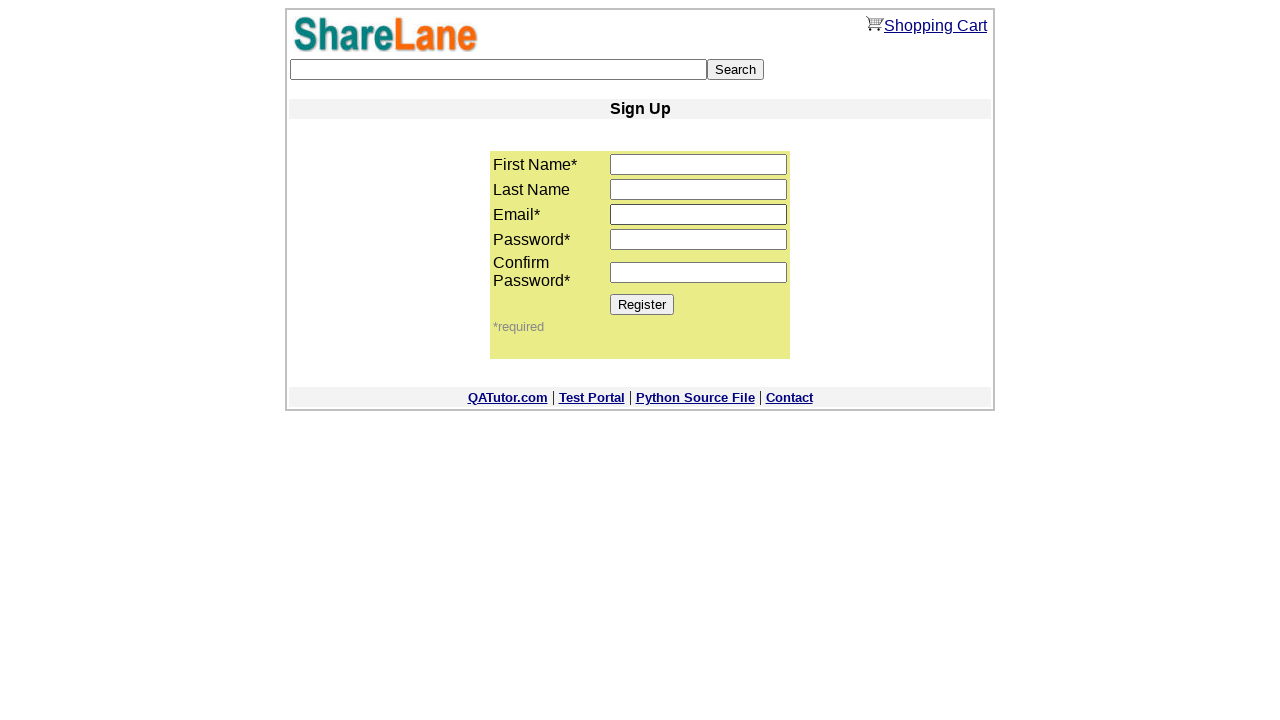